Navigates to The Dollar Game website at level 100 and skips the tutorial by clicking the skip button

Starting URL: https://thedollargame.io/game/level/100/100/1

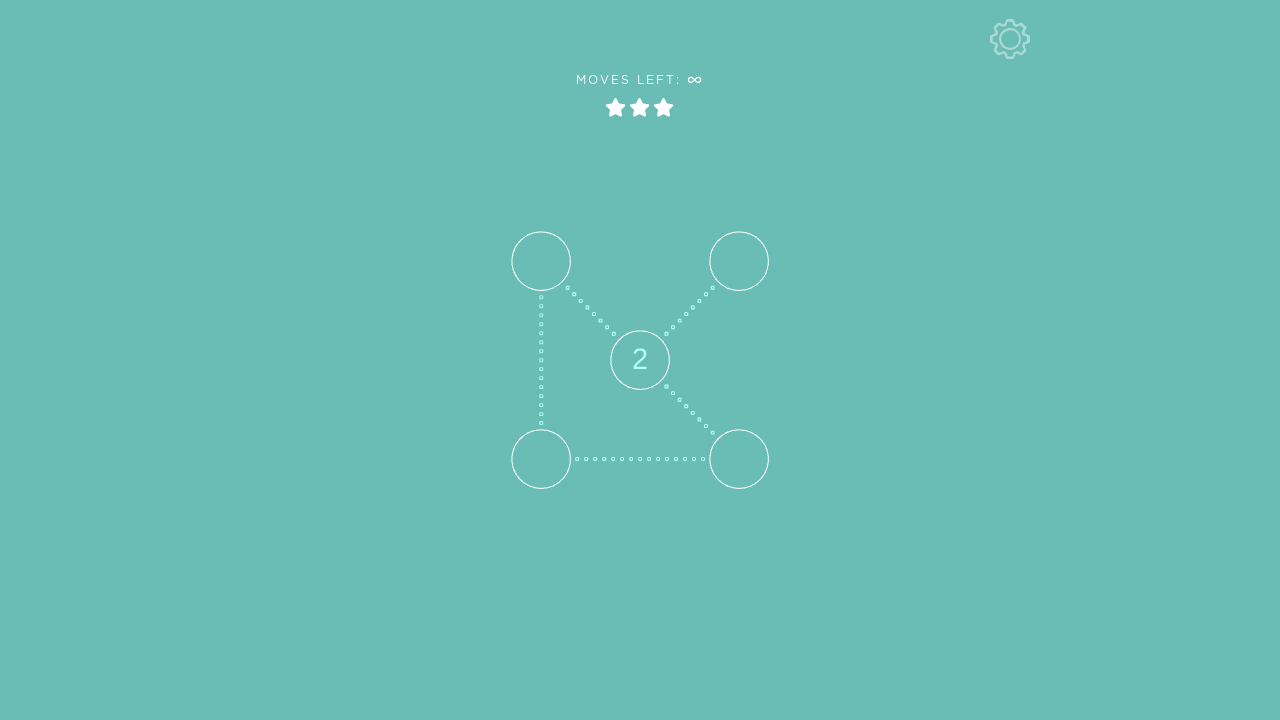

Waited 5 seconds for the game to load
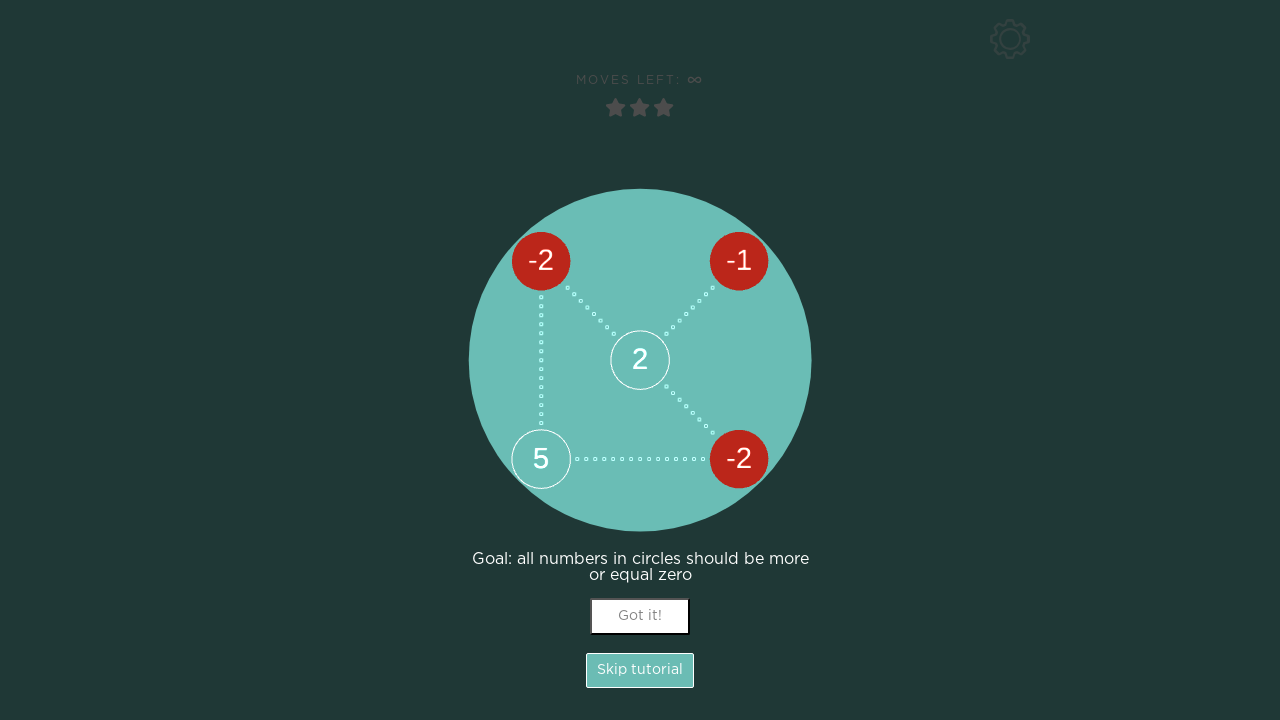

Located root element for reference
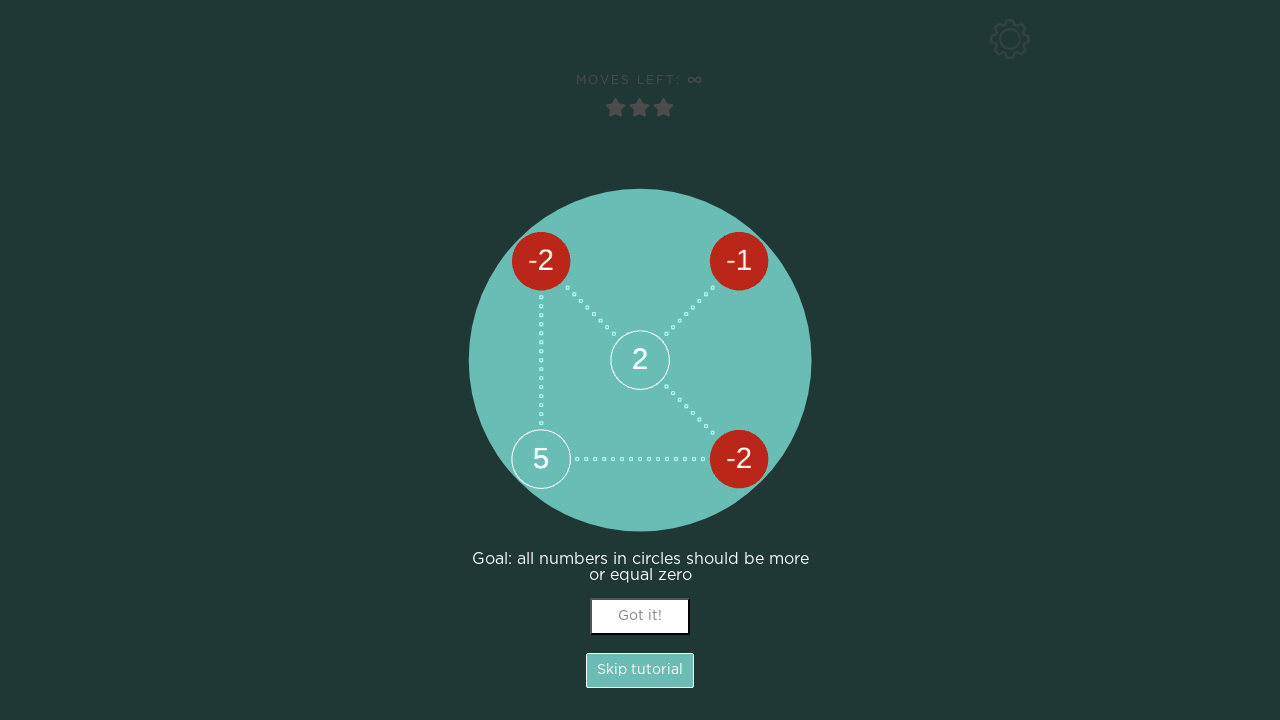

Located skip tutorial button
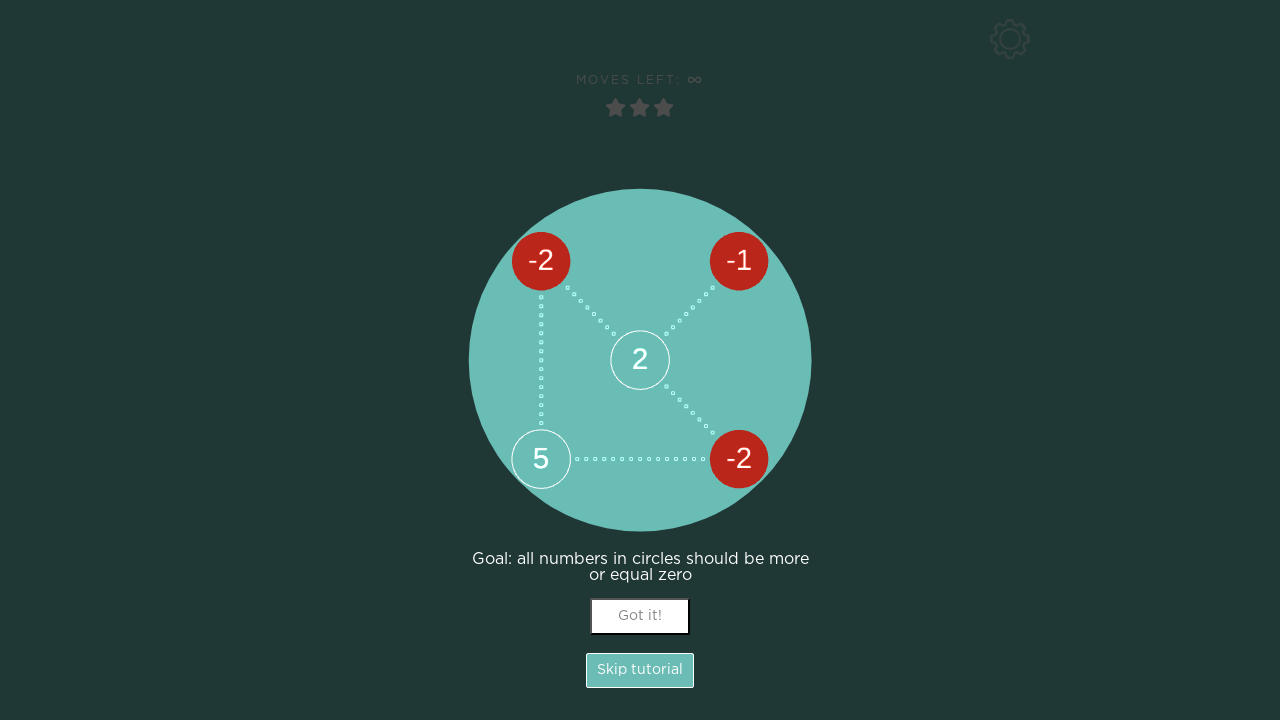

Clicked skip tutorial button at (640, 670) on .Hint_SkipBtn__2HsyR
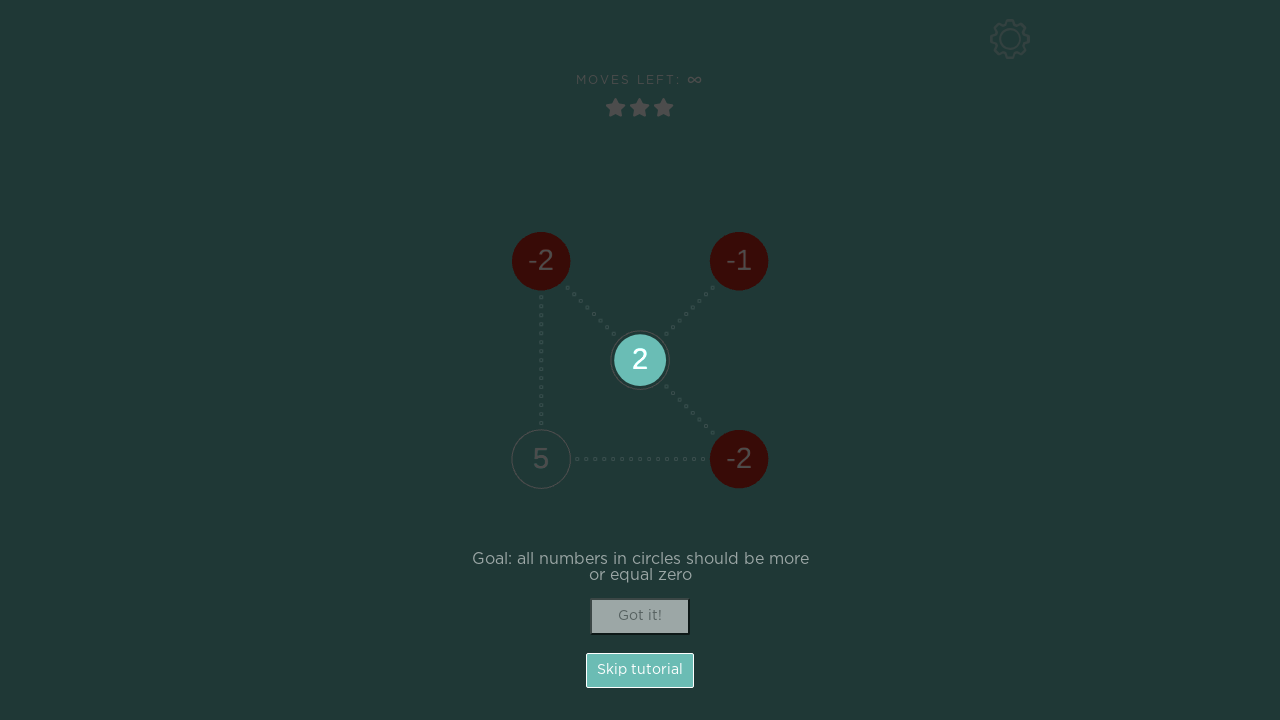

Waited 2 seconds for tutorial to be dismissed
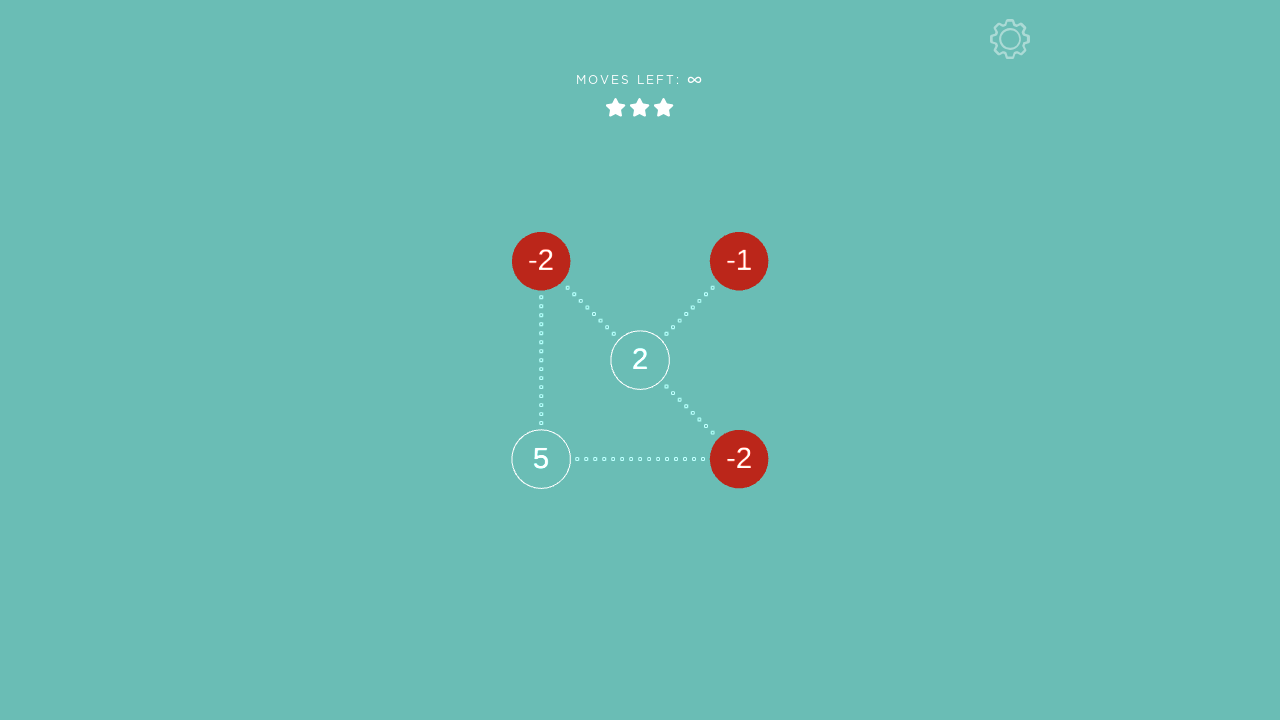

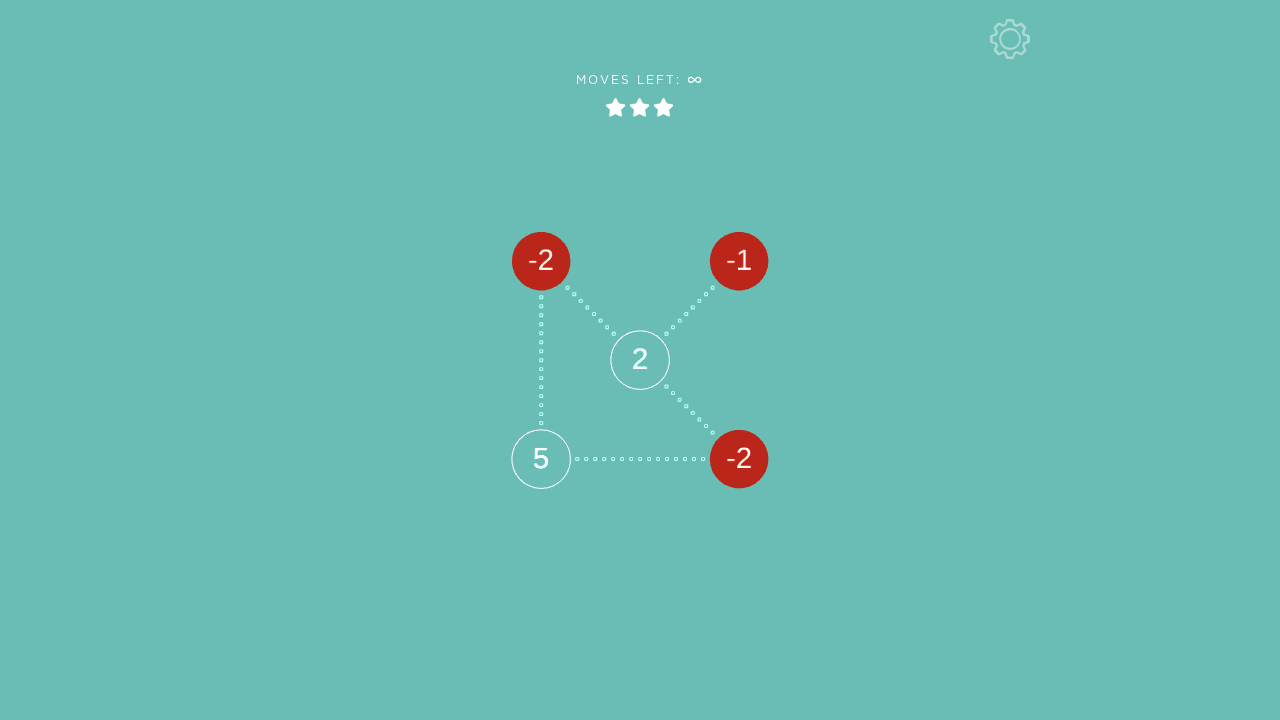